Navigates to Selenium documentation, clicks on the WebDriver documentation link, and verifies page titles

Starting URL: https://selenium.dev/documentation

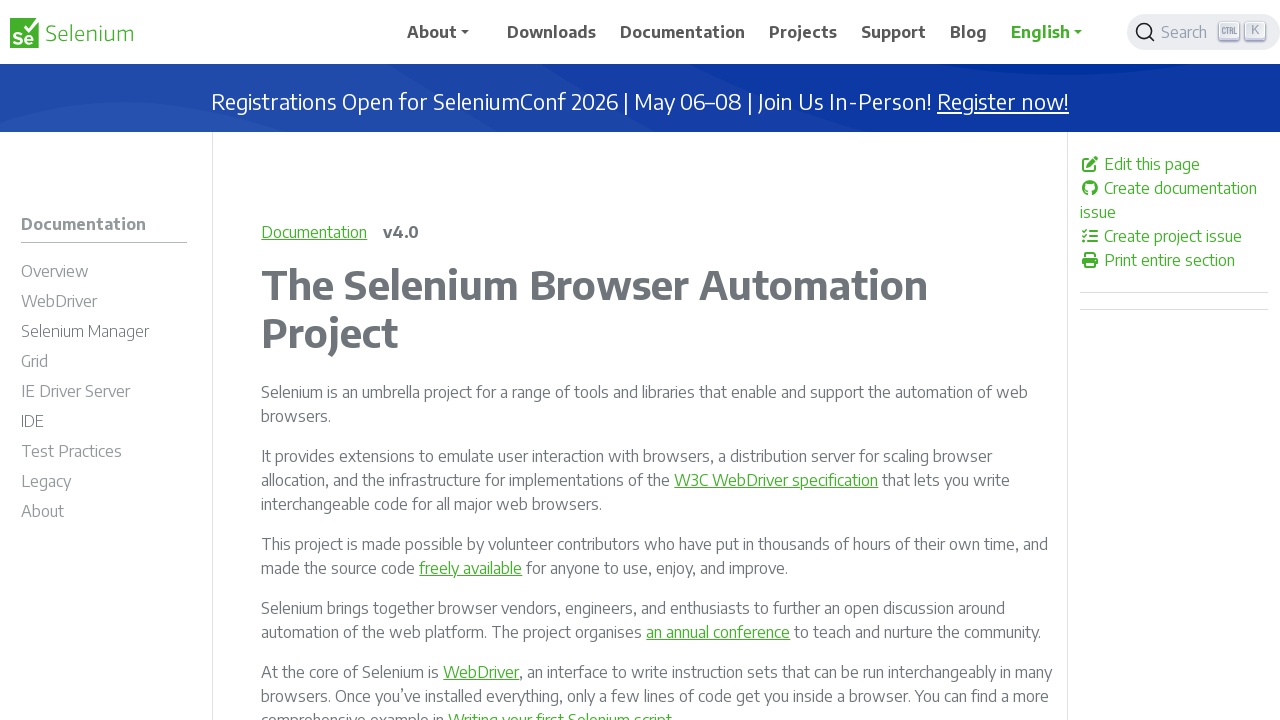

Verified 'Selenium' is in the page title
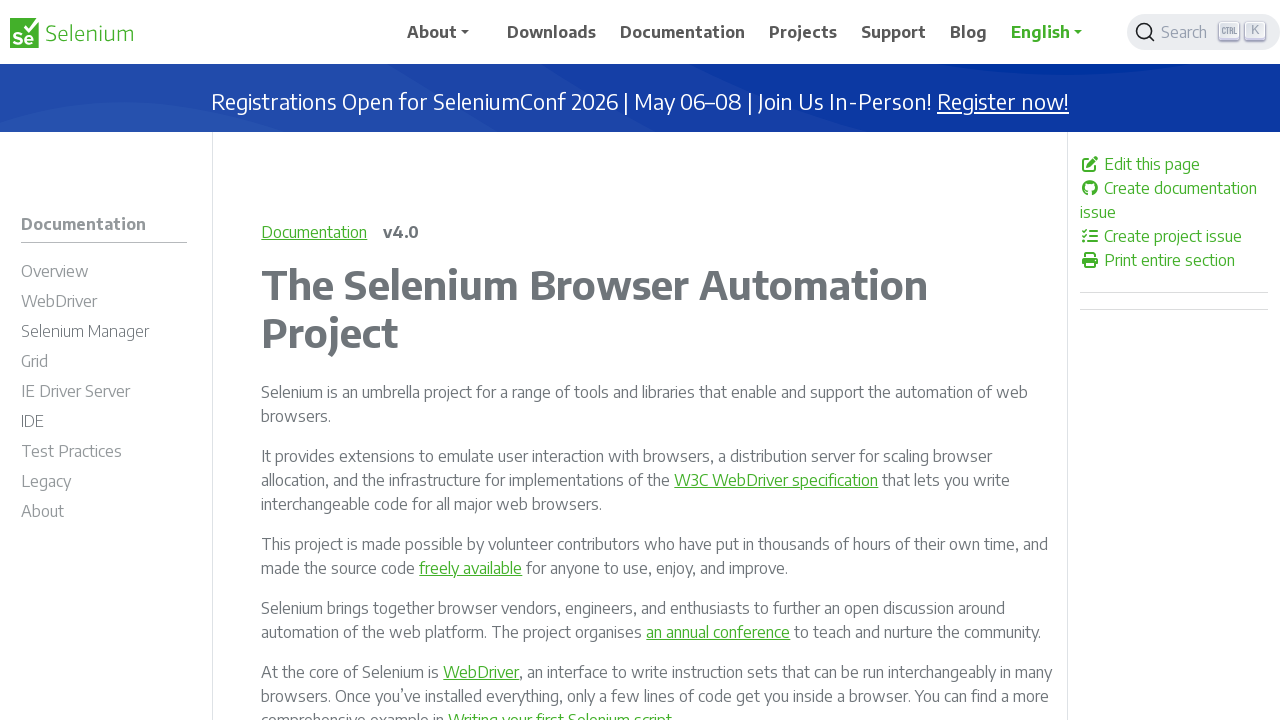

Clicked on the WebDriver documentation link at (104, 304) on #m-documentationwebdriver
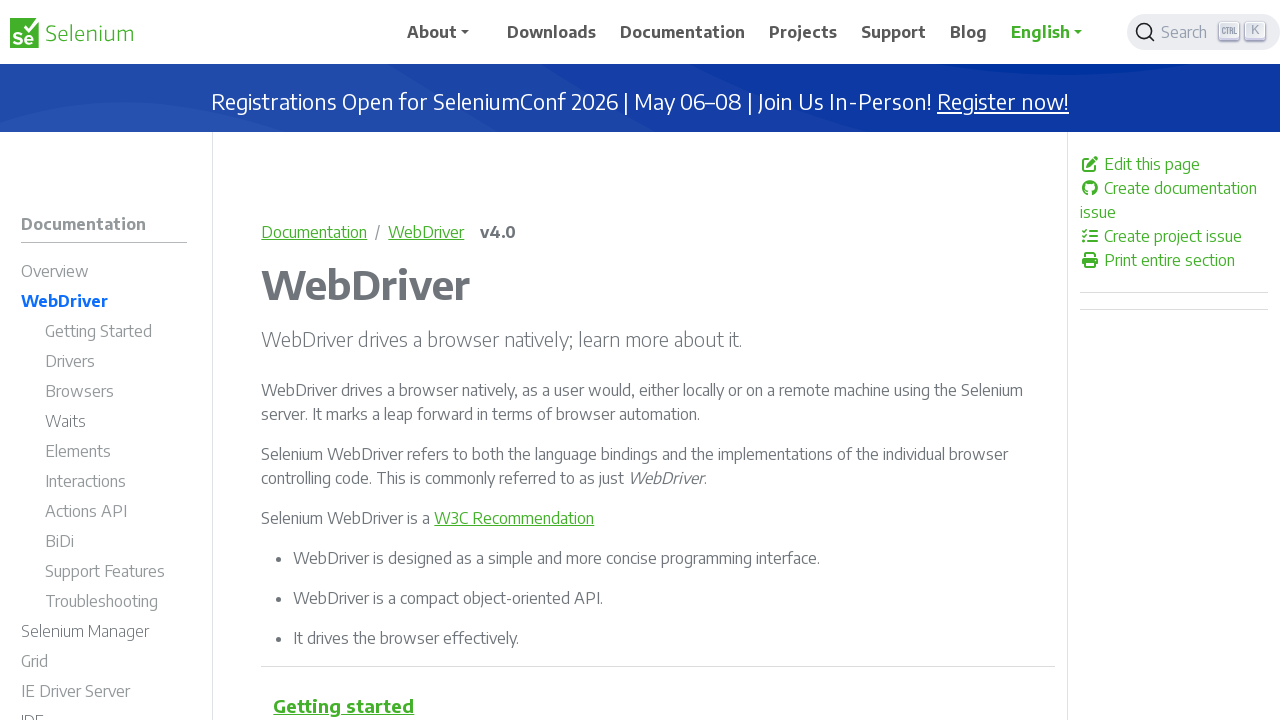

Verified 'WebDriver' is in the new page title
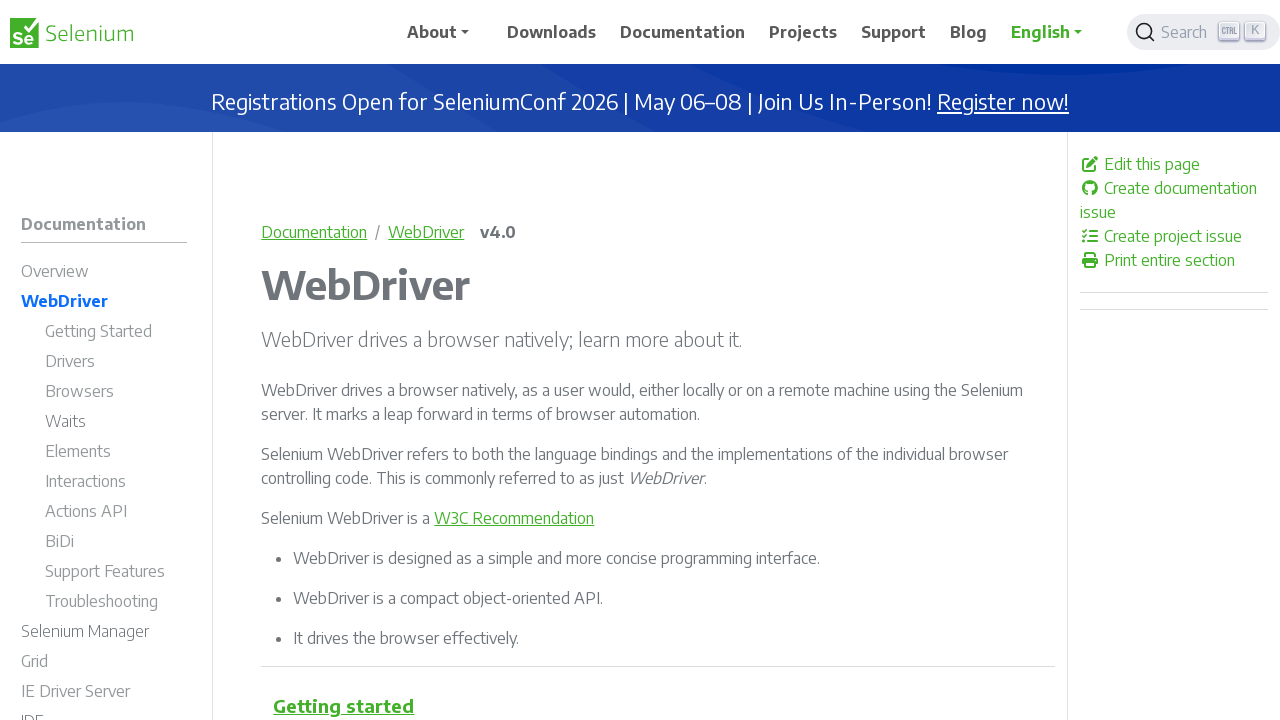

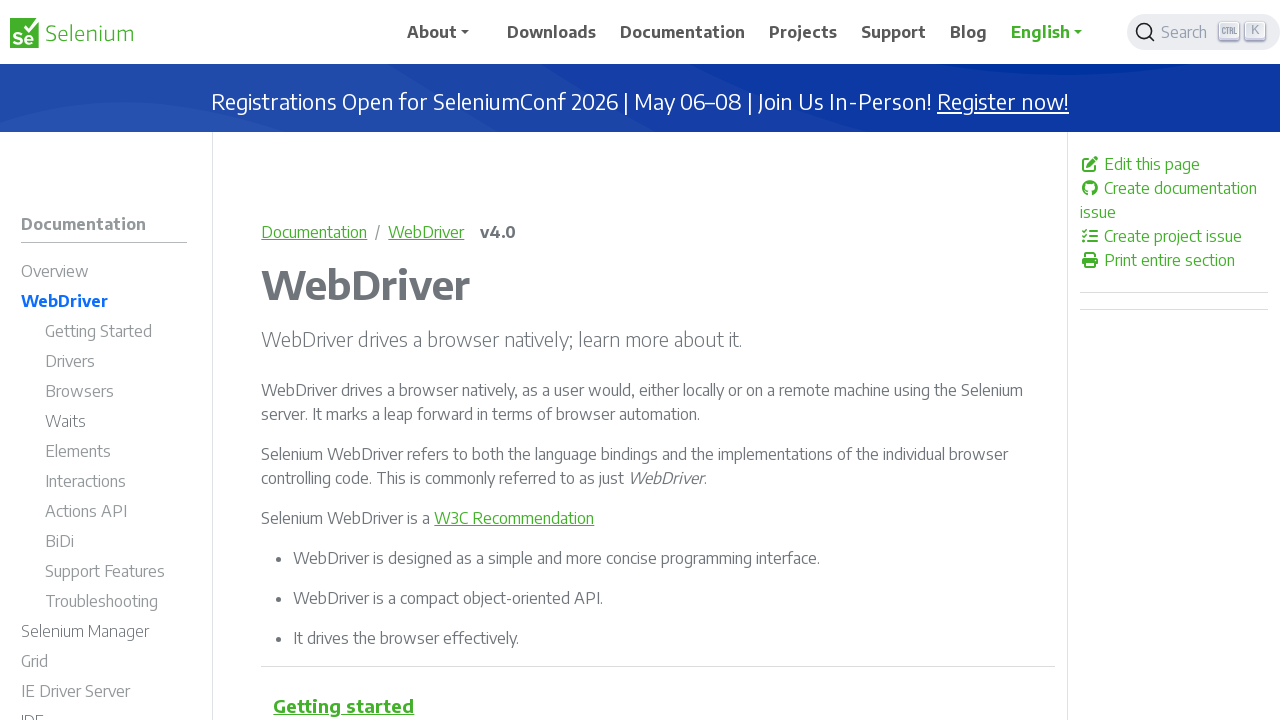